Tests locating an input field by placeholder text and filling it with content

Starting URL: https://www.qa-practice.com/elements/input/simple

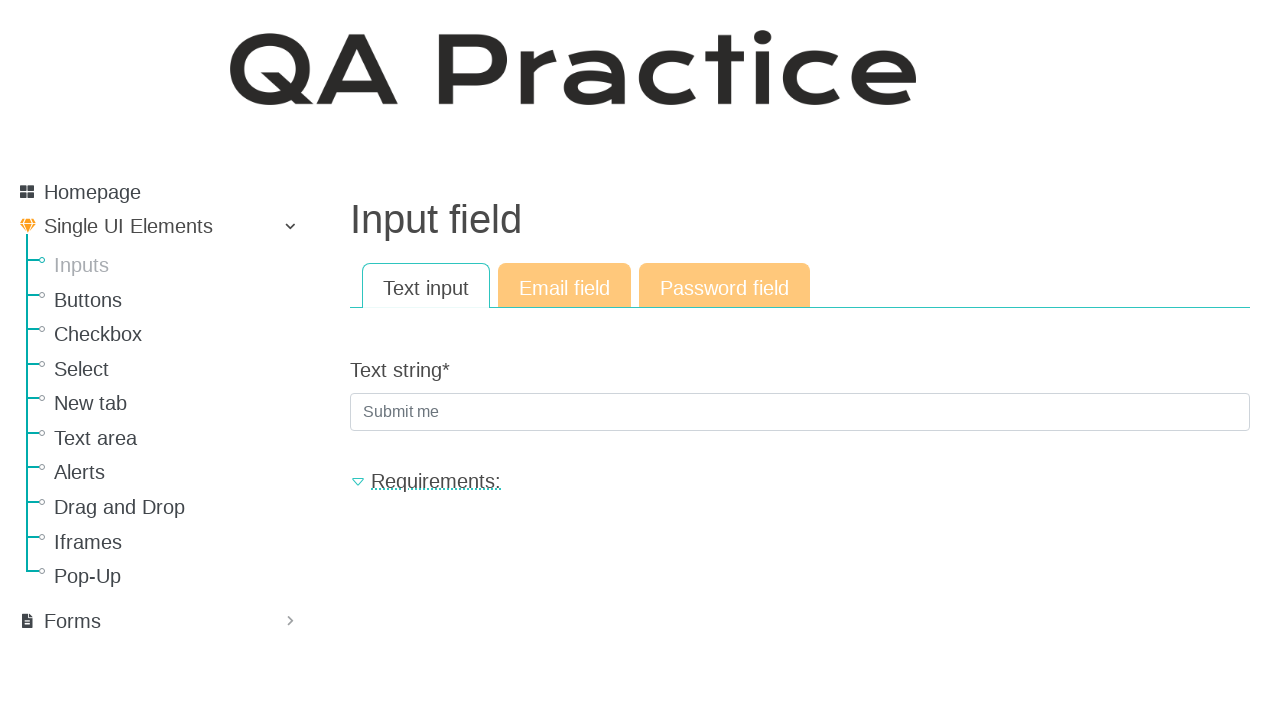

Located input field by placeholder text 'Submit me'
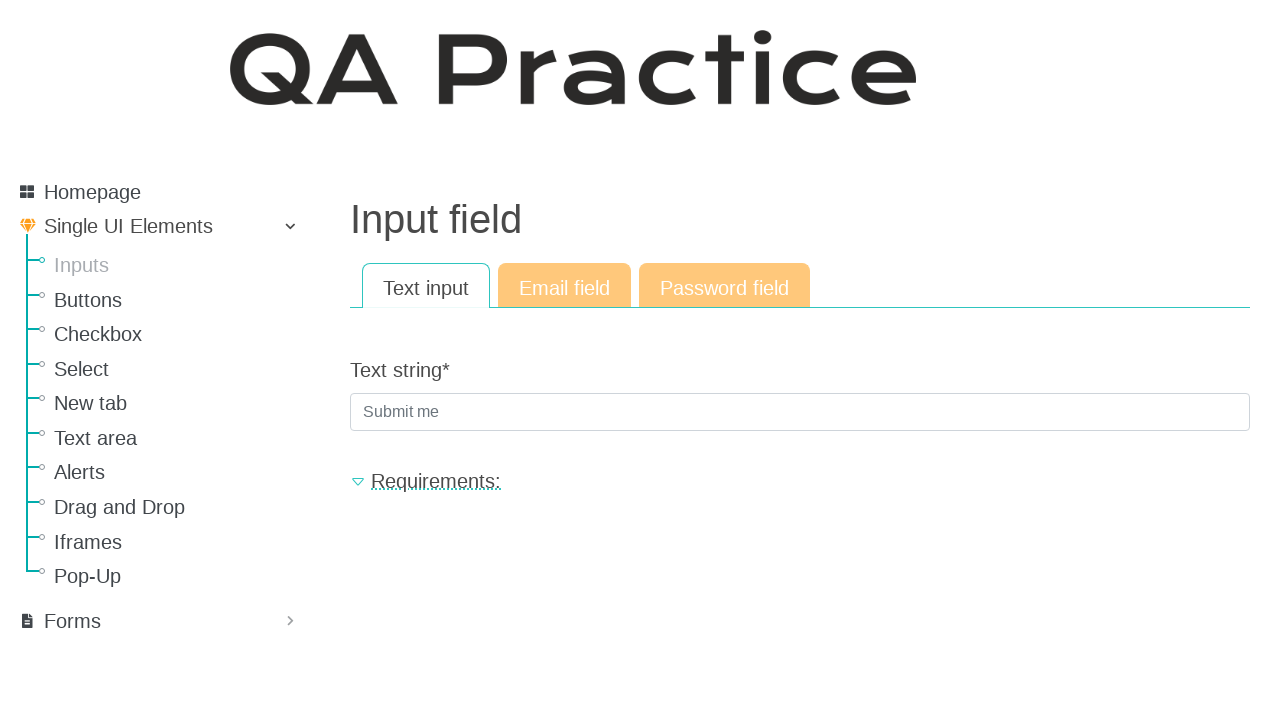

Filled input field with 'Hello world' on internal:attr=[placeholder="Submit me"i]
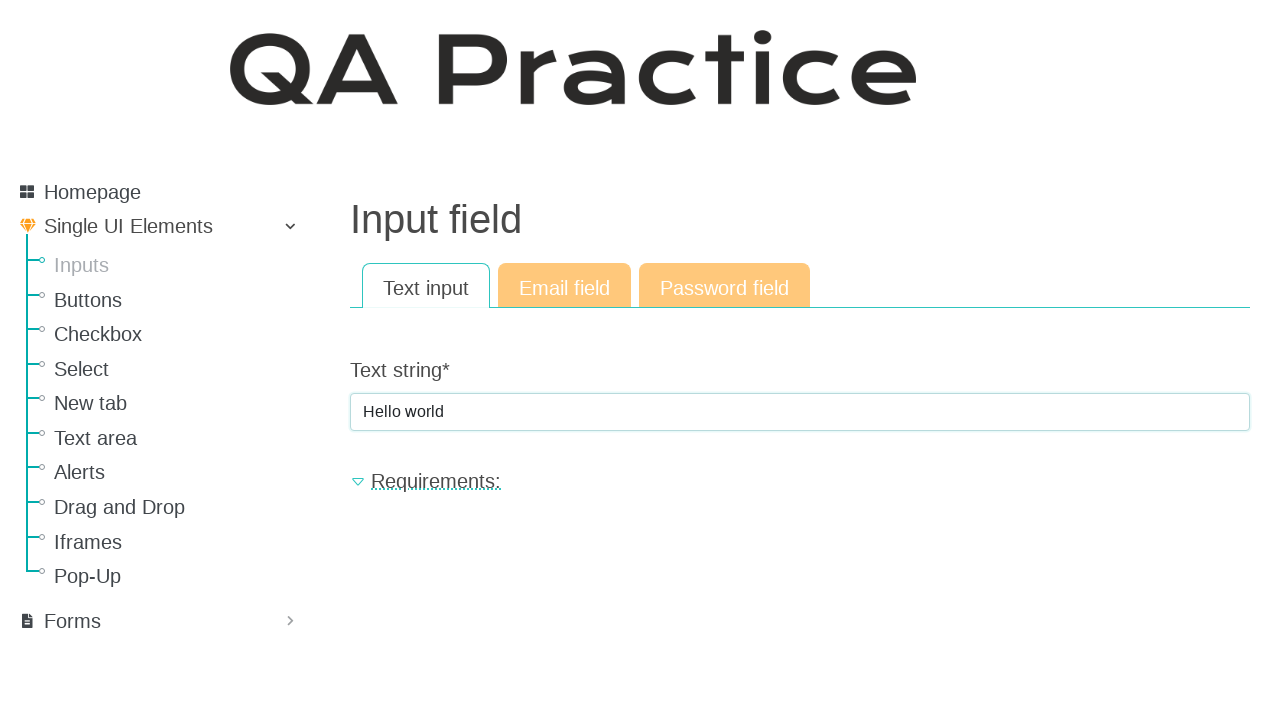

Cleared the input field on internal:attr=[placeholder="Submit me"i]
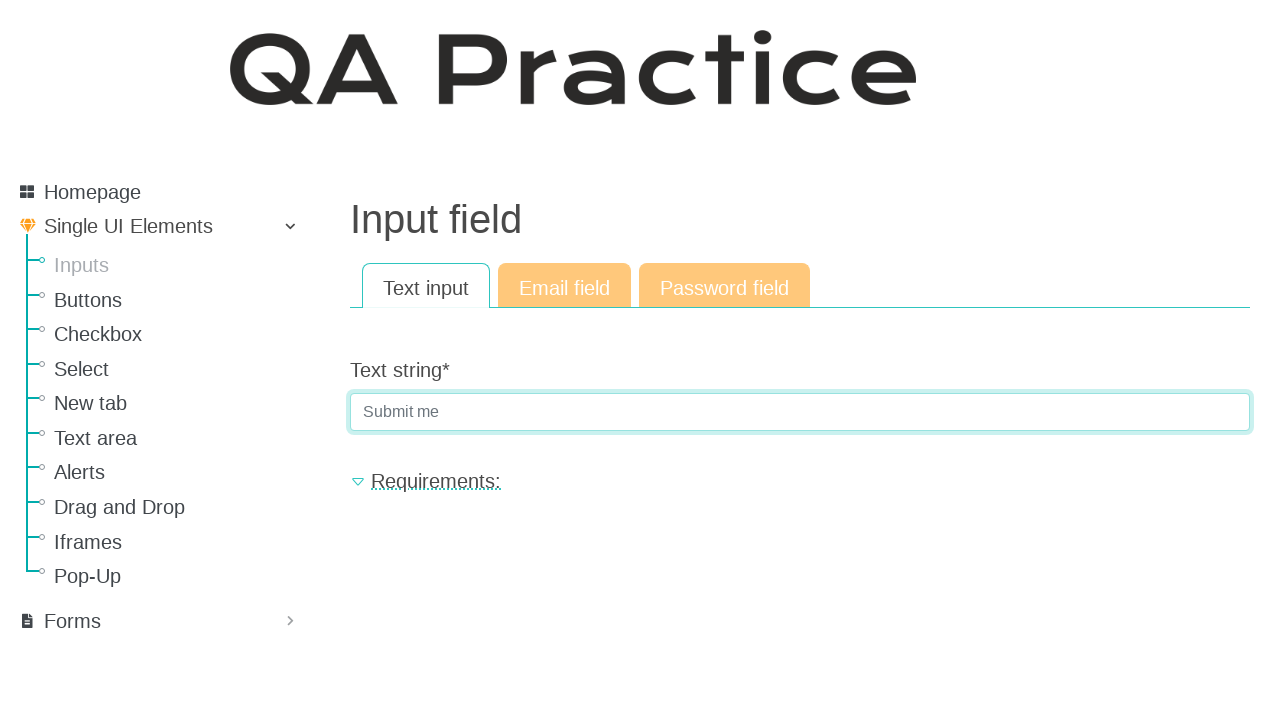

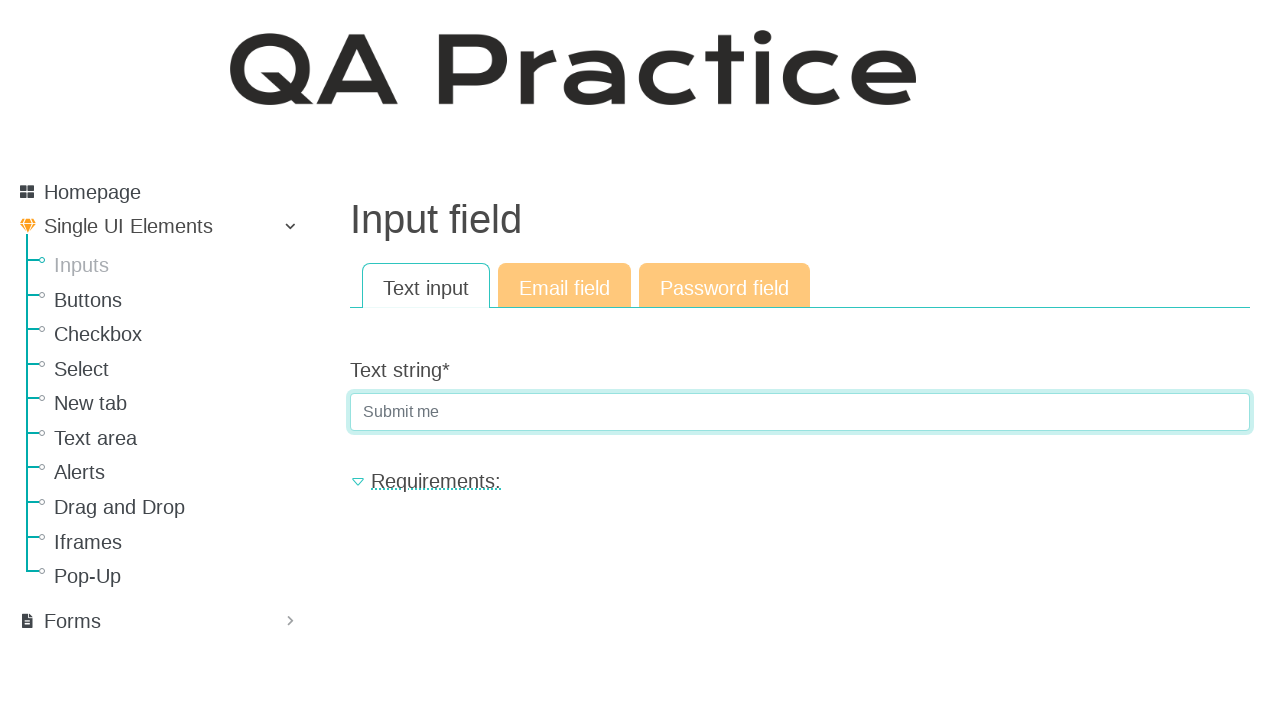